Tests date of birth calendar picker by selecting a date

Starting URL: https://demoqa.com/automation-practice-form

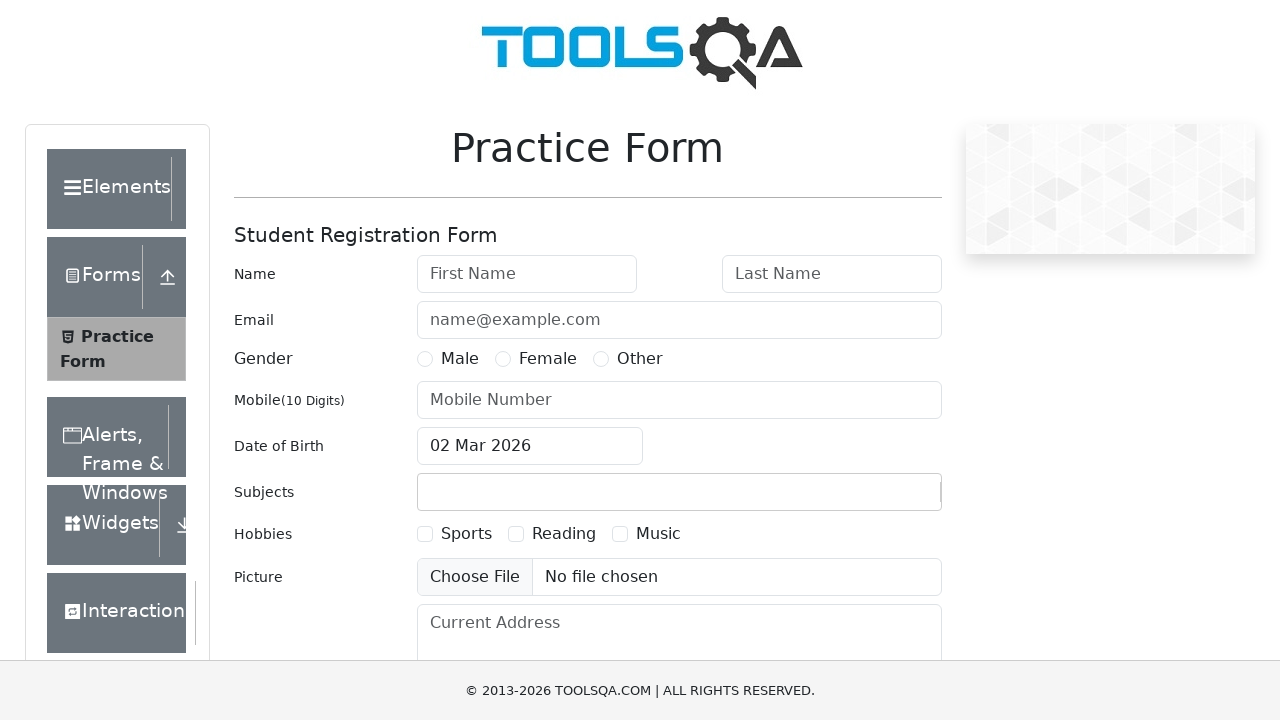

Clicked date of birth input to open calendar picker at (530, 446) on #dateOfBirthInput
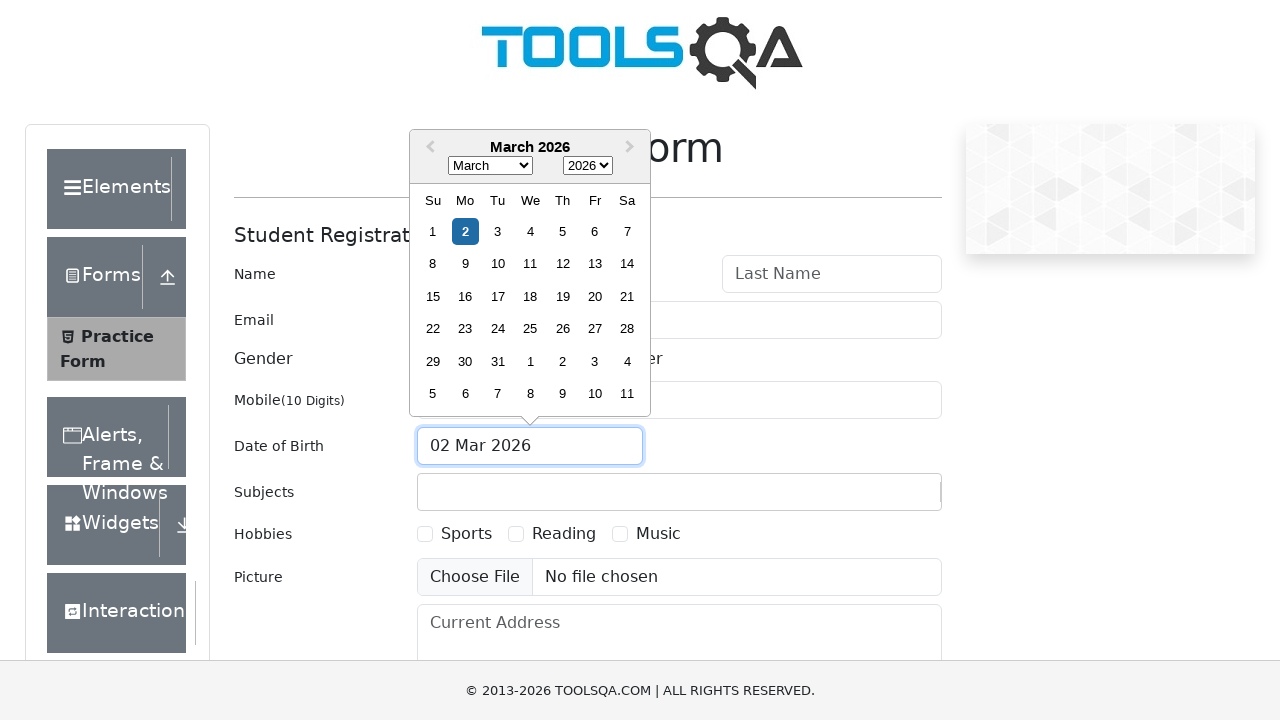

Selected day 10 from the calendar picker at (498, 264) on .react-datepicker__day--010
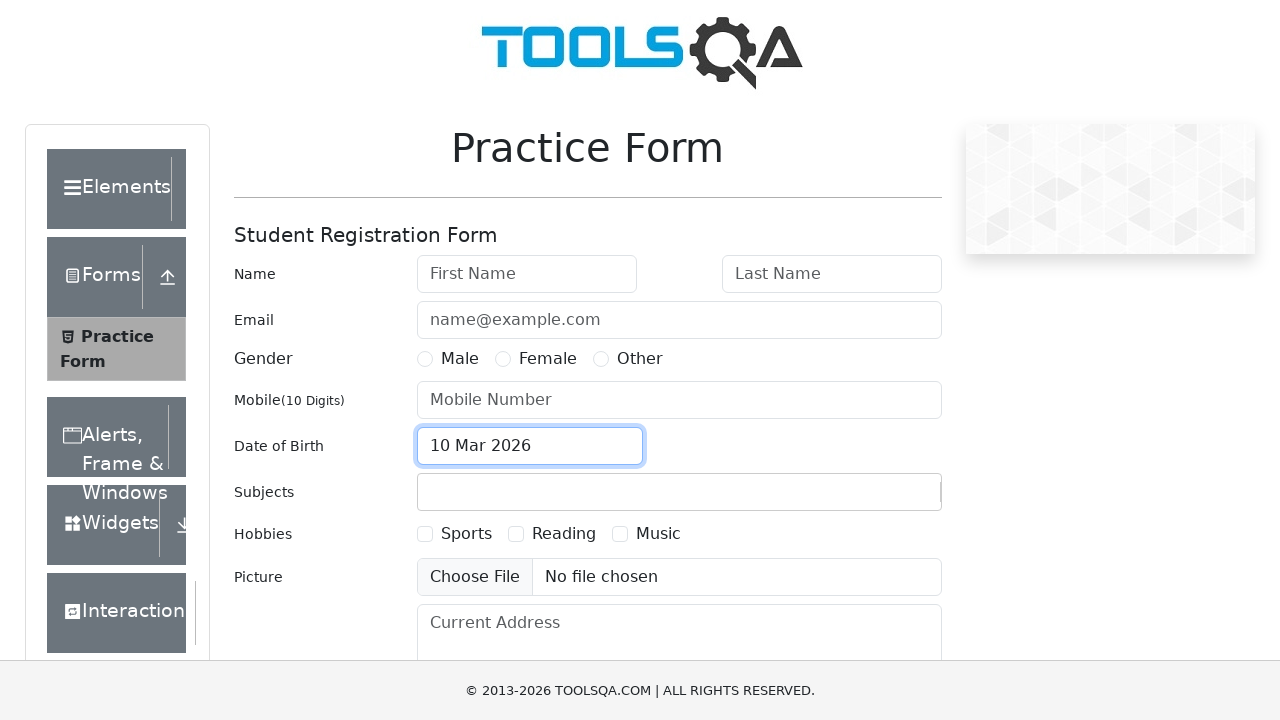

Clicked submit button to submit the form at (885, 499) on #submit
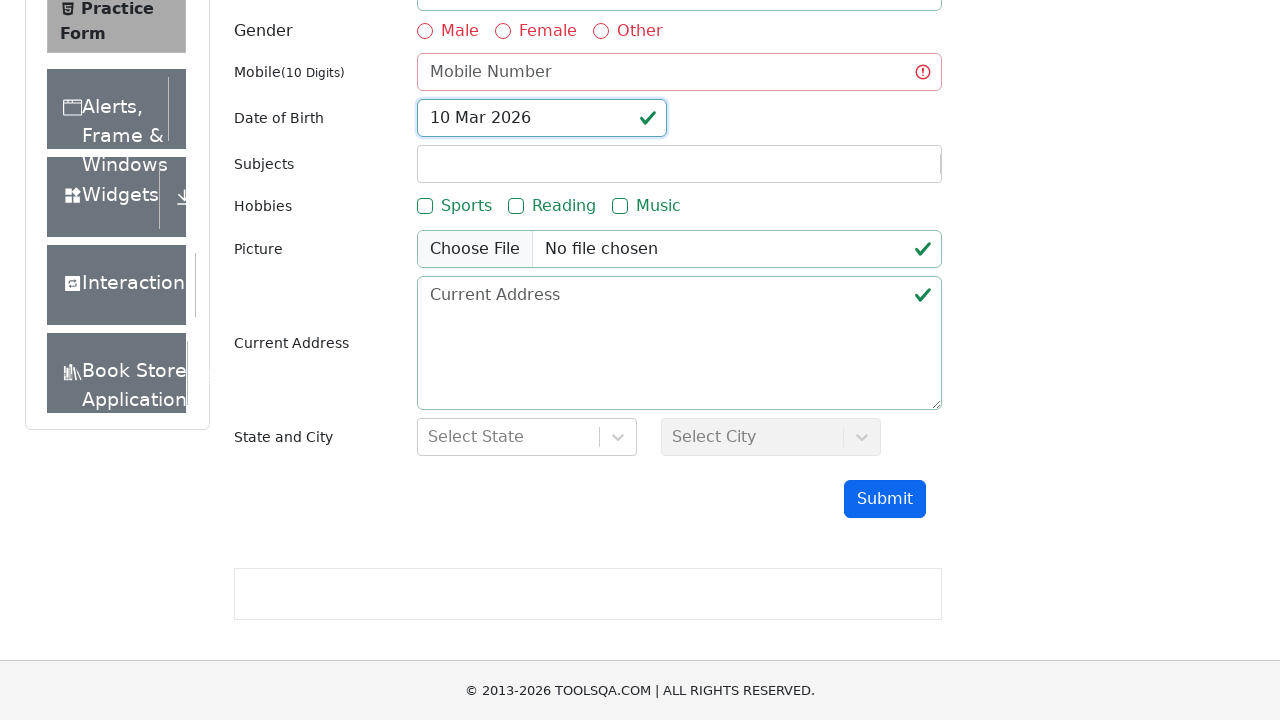

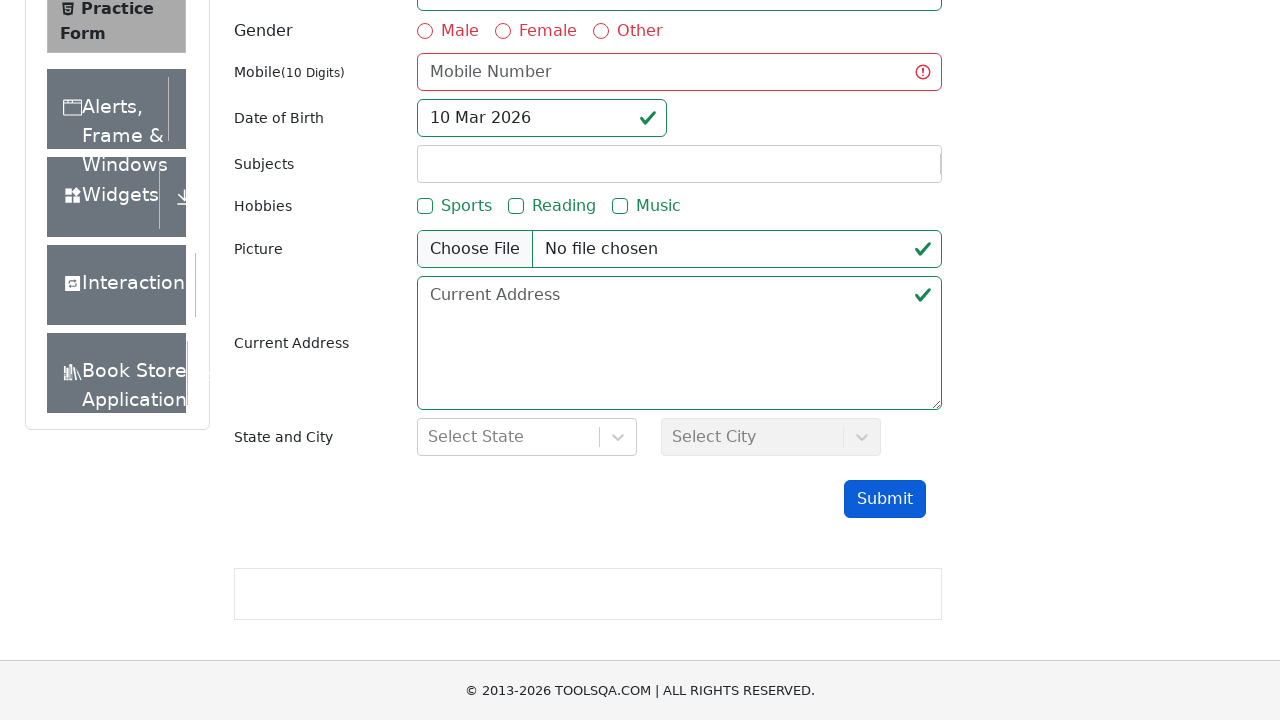